Navigates to a stock's monthly revenue page, scrolls to load content, and verifies that the revenue data table is displayed

Starting URL: https://www.cmoney.tw/finance/2330/f00029

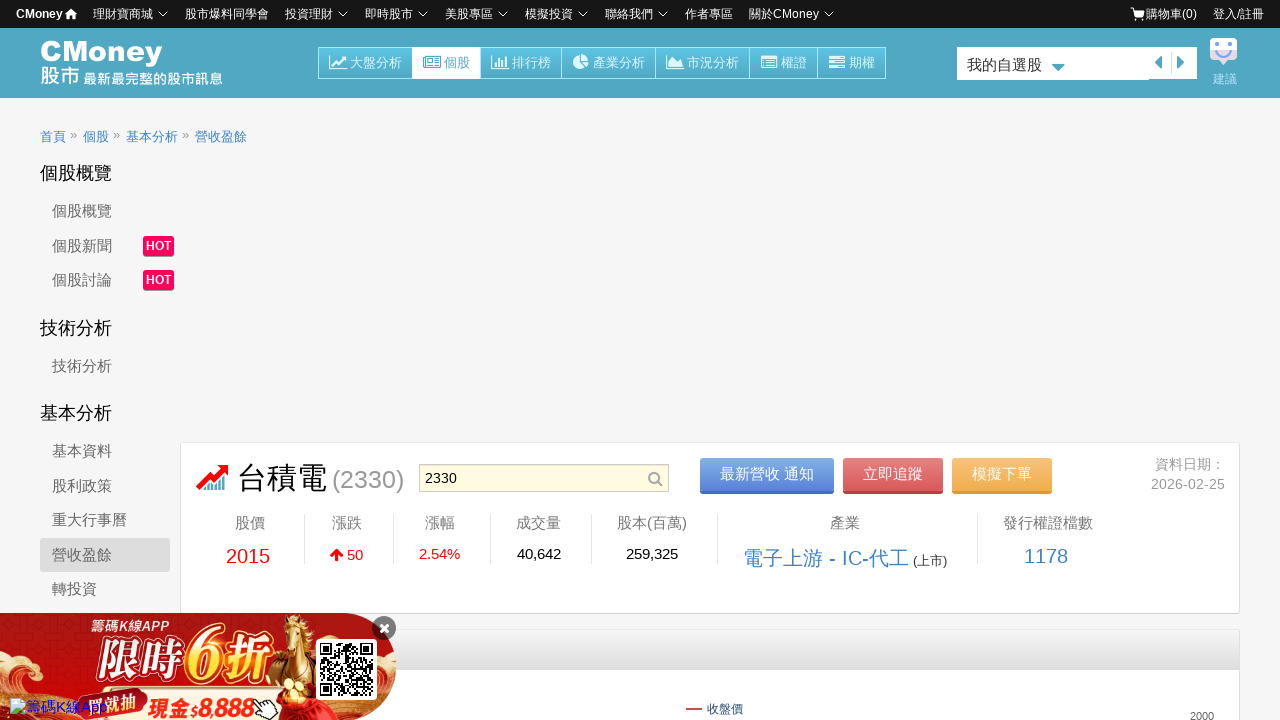

Scrolled to bottom of page to load all content
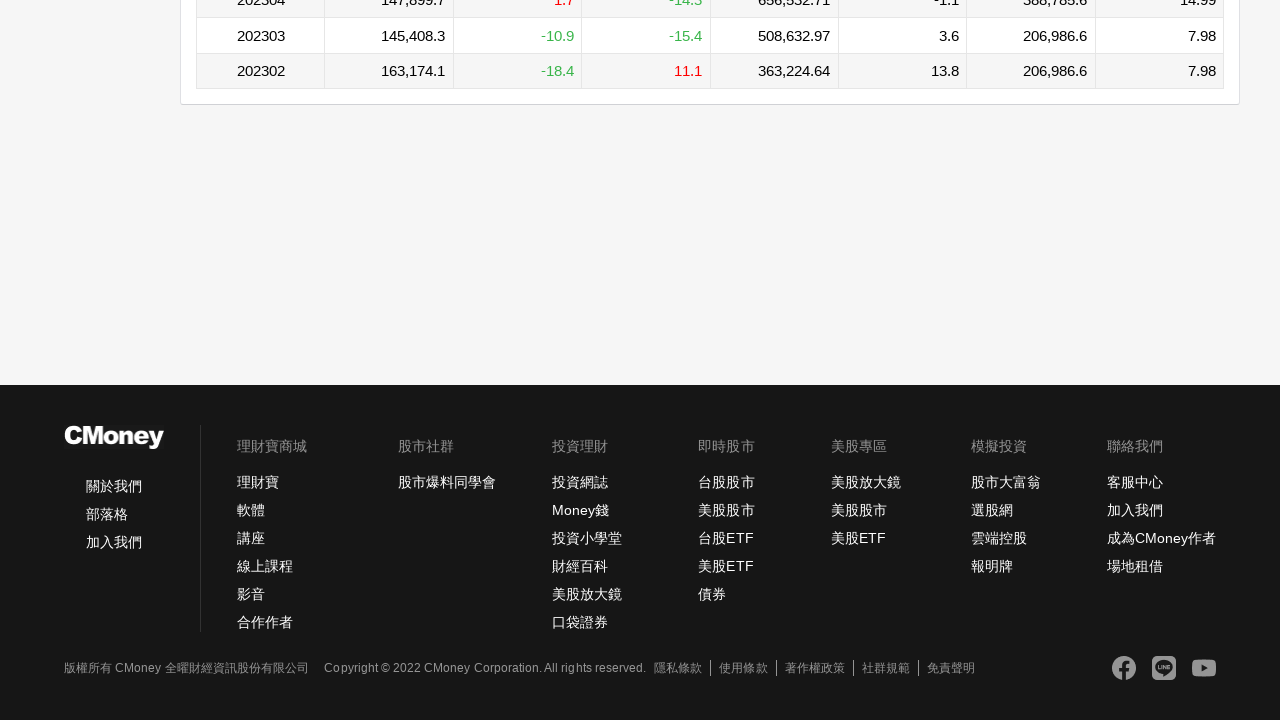

Revenue data table loaded
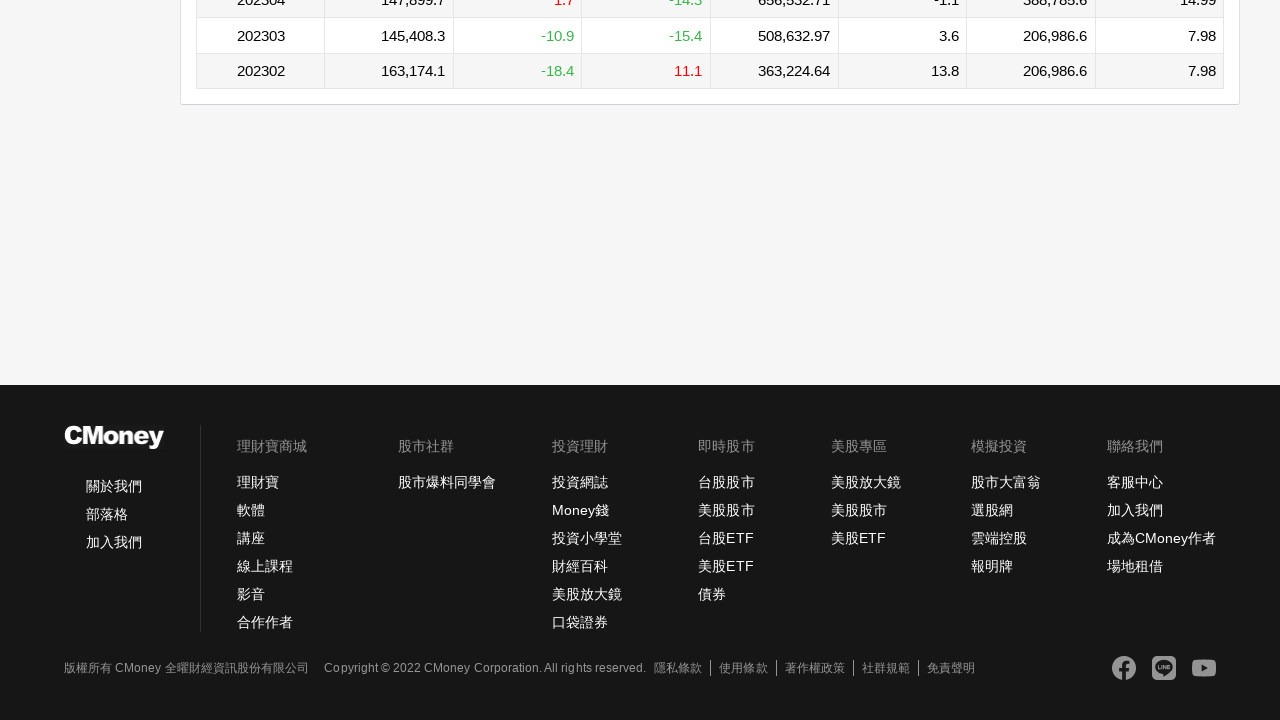

Located table rows in revenue data table
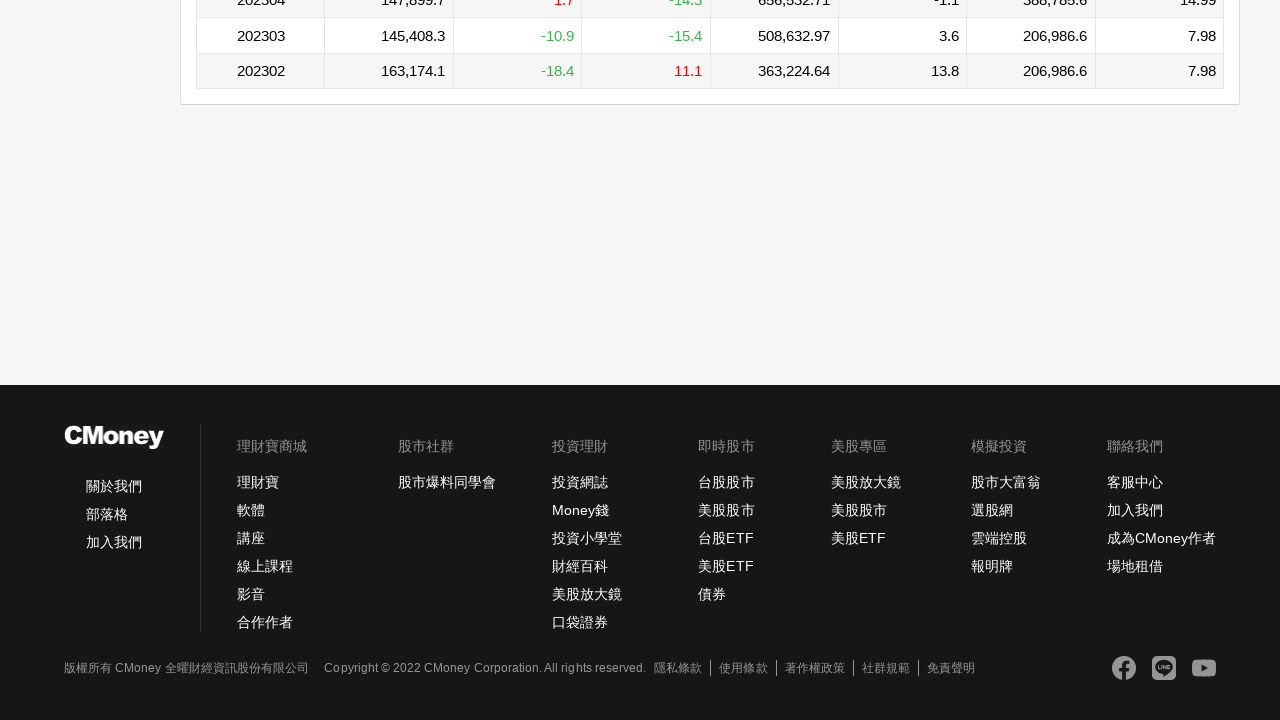

Verified that revenue data table contains rows
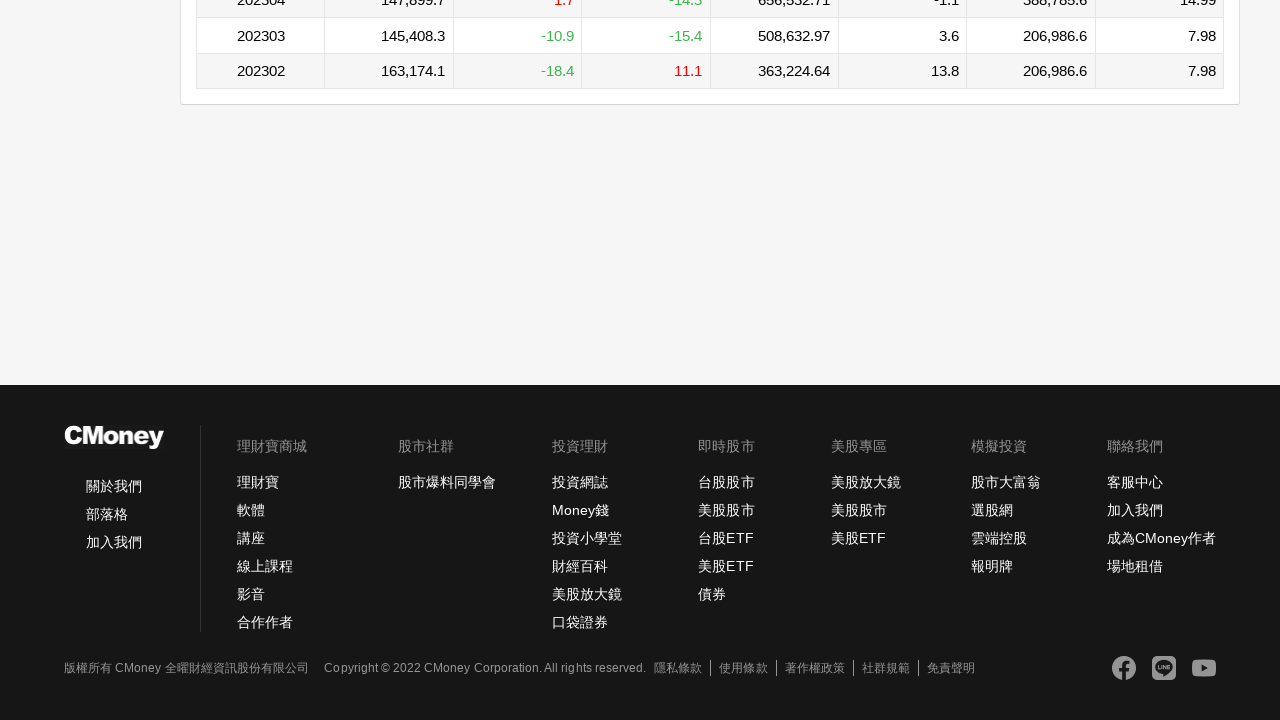

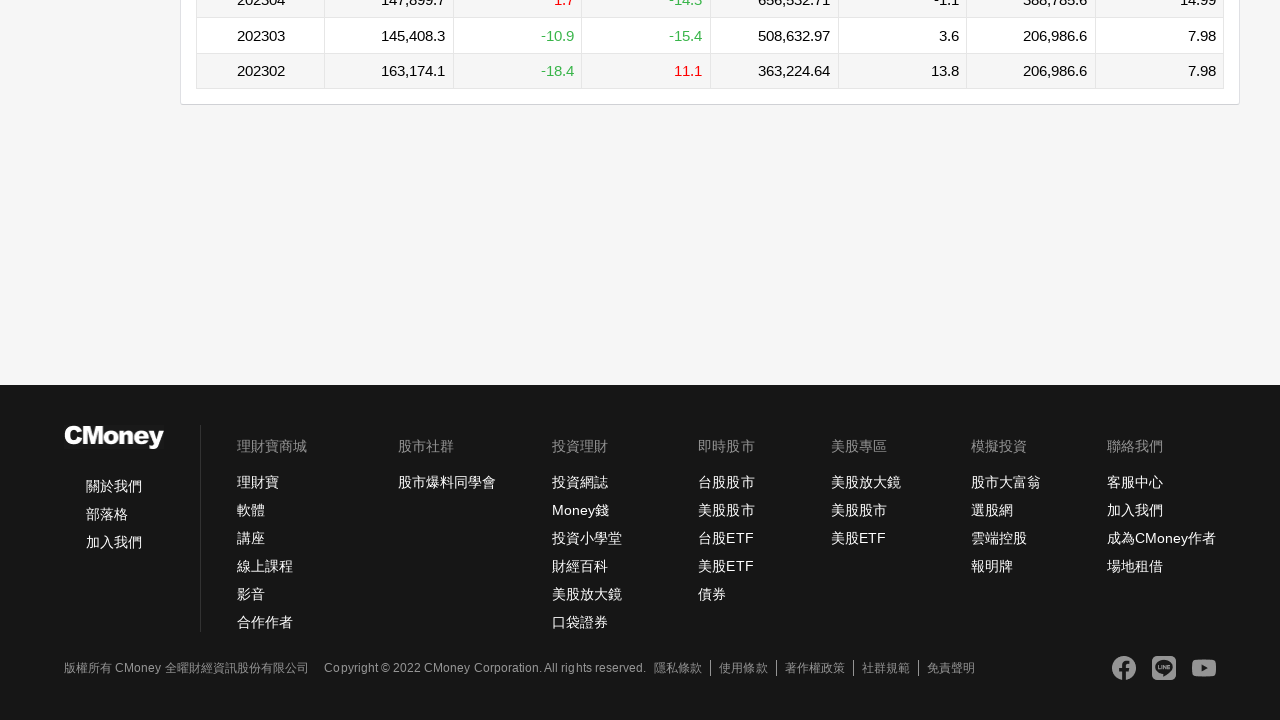